Tests JavaScript confirm dialog by clicking the confirm button, dismissing the dialog, and verifying the cancellation result

Starting URL: https://the-internet.herokuapp.com/javascript_alerts

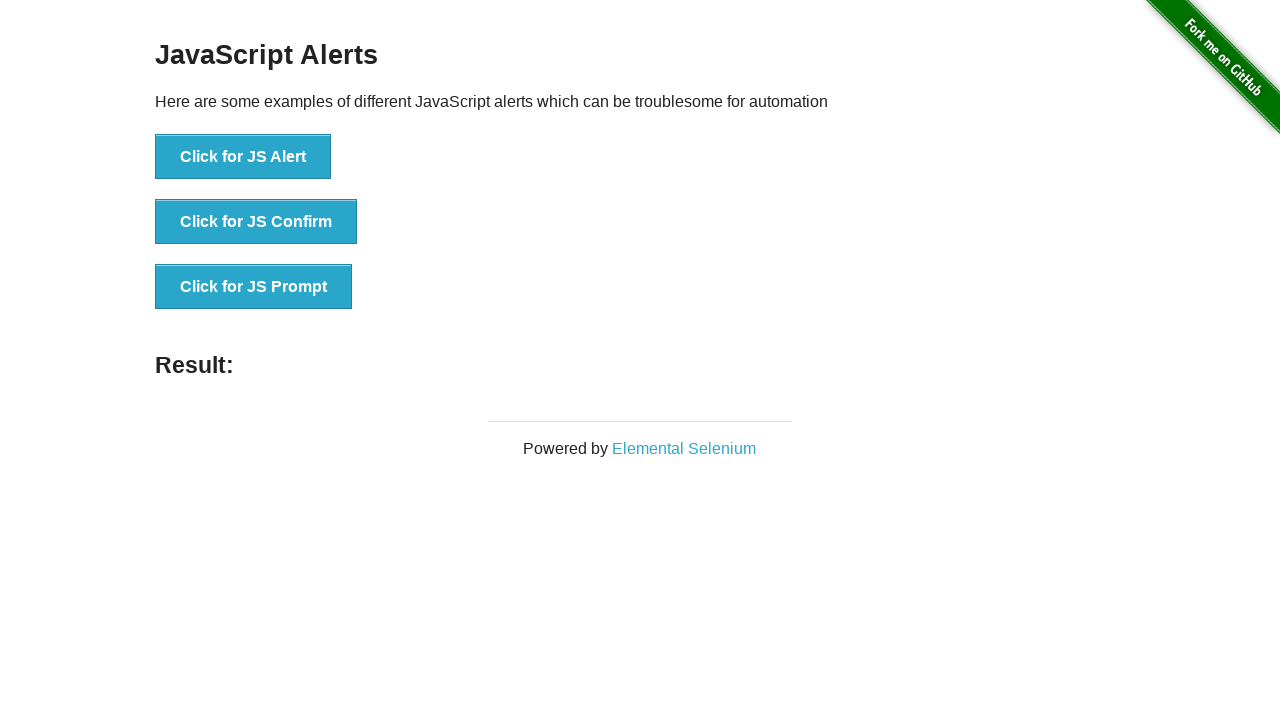

Registered dialog handler to dismiss confirm dialogs
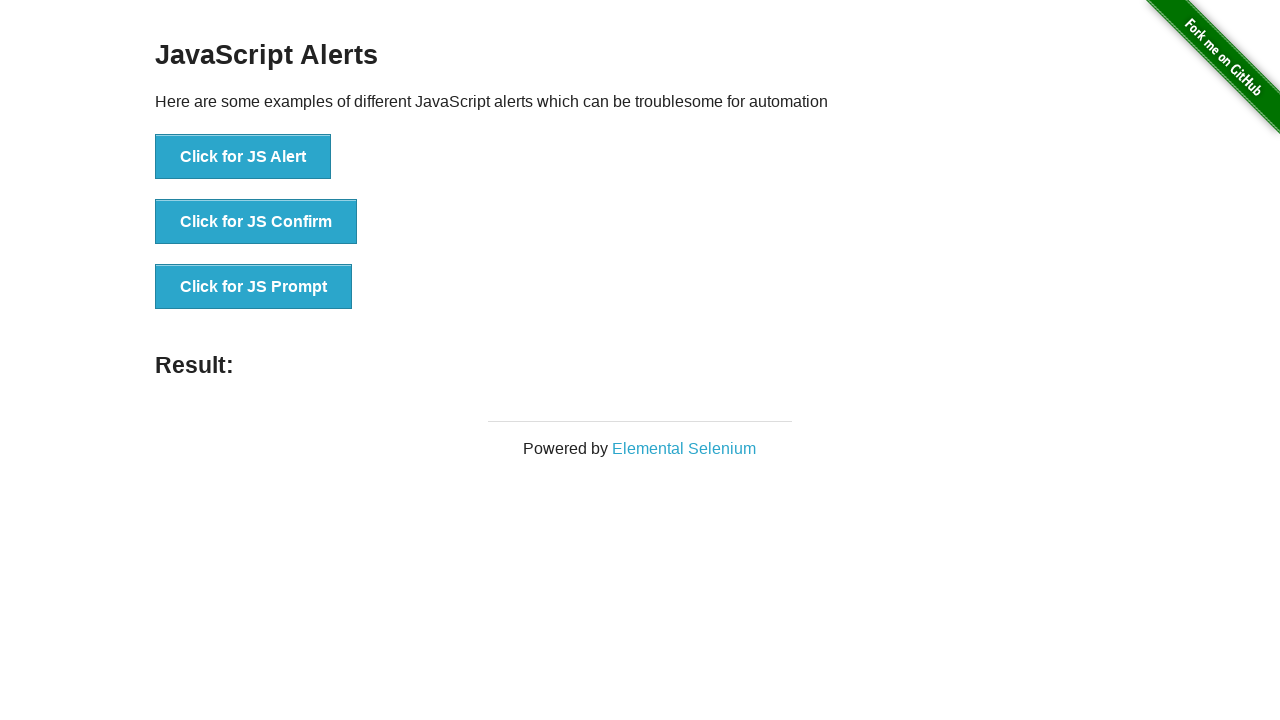

Clicked the JS Confirm button to trigger the dialog at (256, 222) on xpath=//button[contains(@onclick,'jsConfirm')]
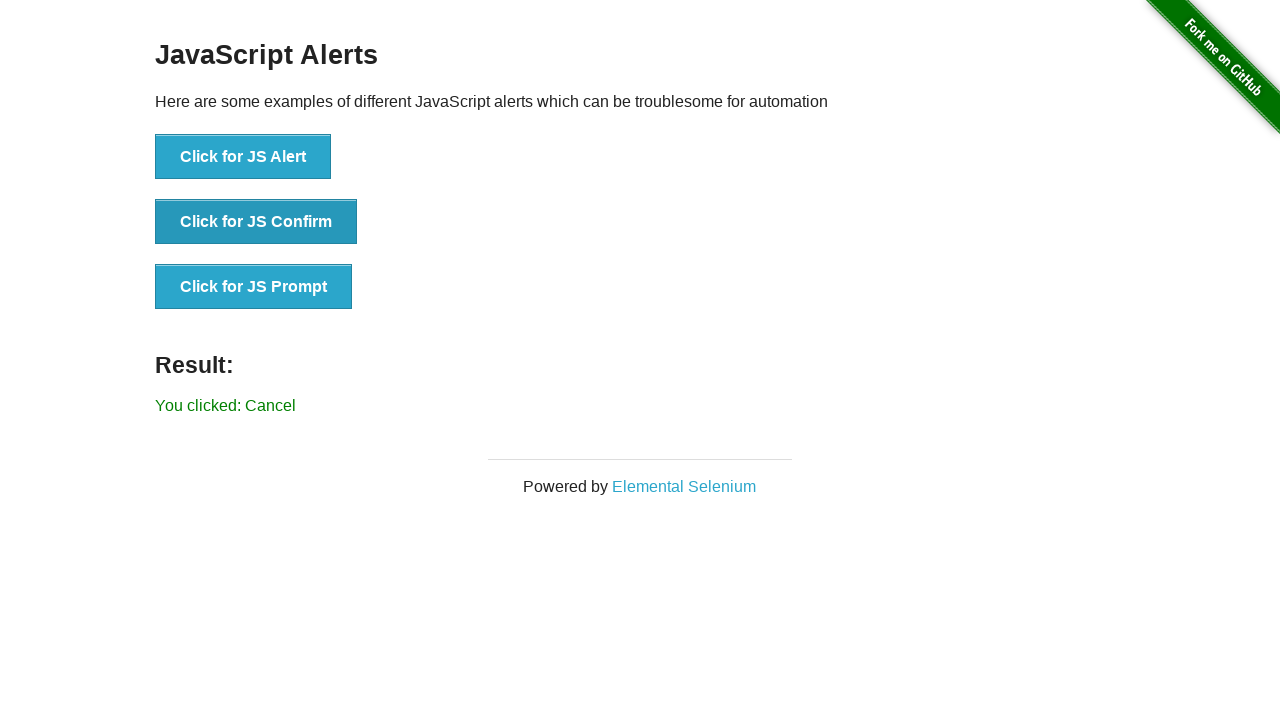

Waited for result element to appear
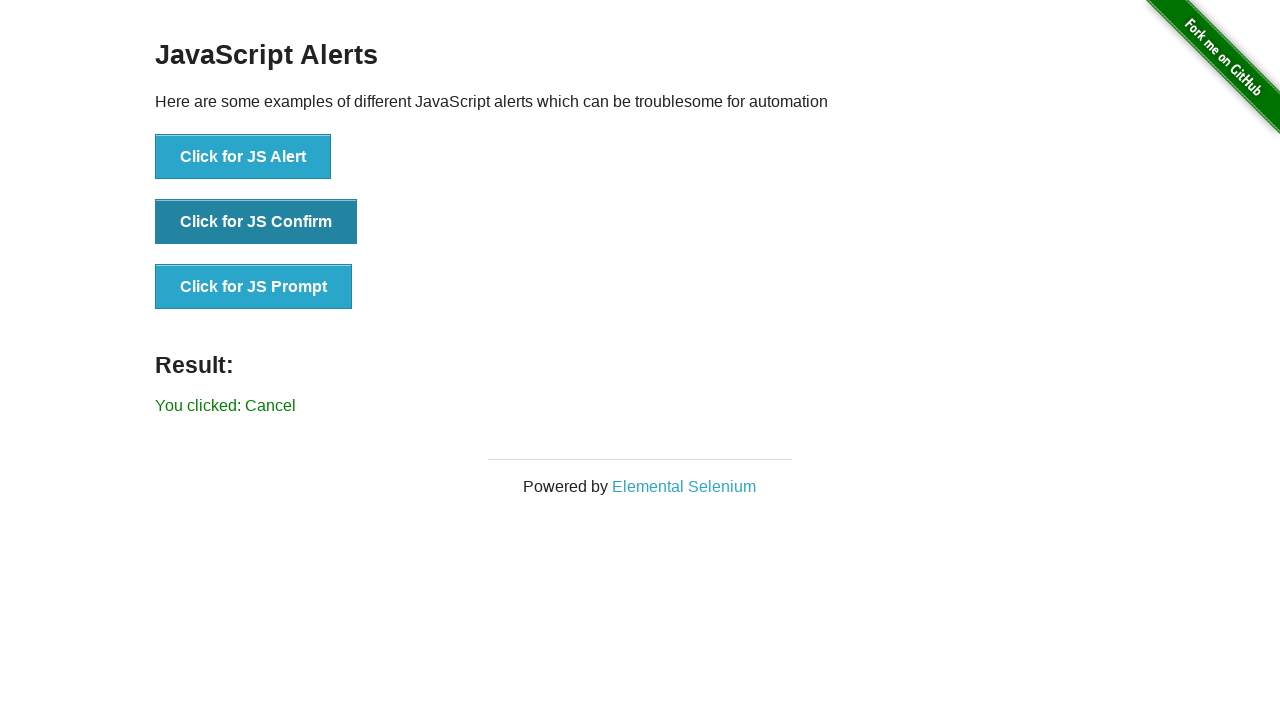

Retrieved result text: 'You clicked: Cancel'
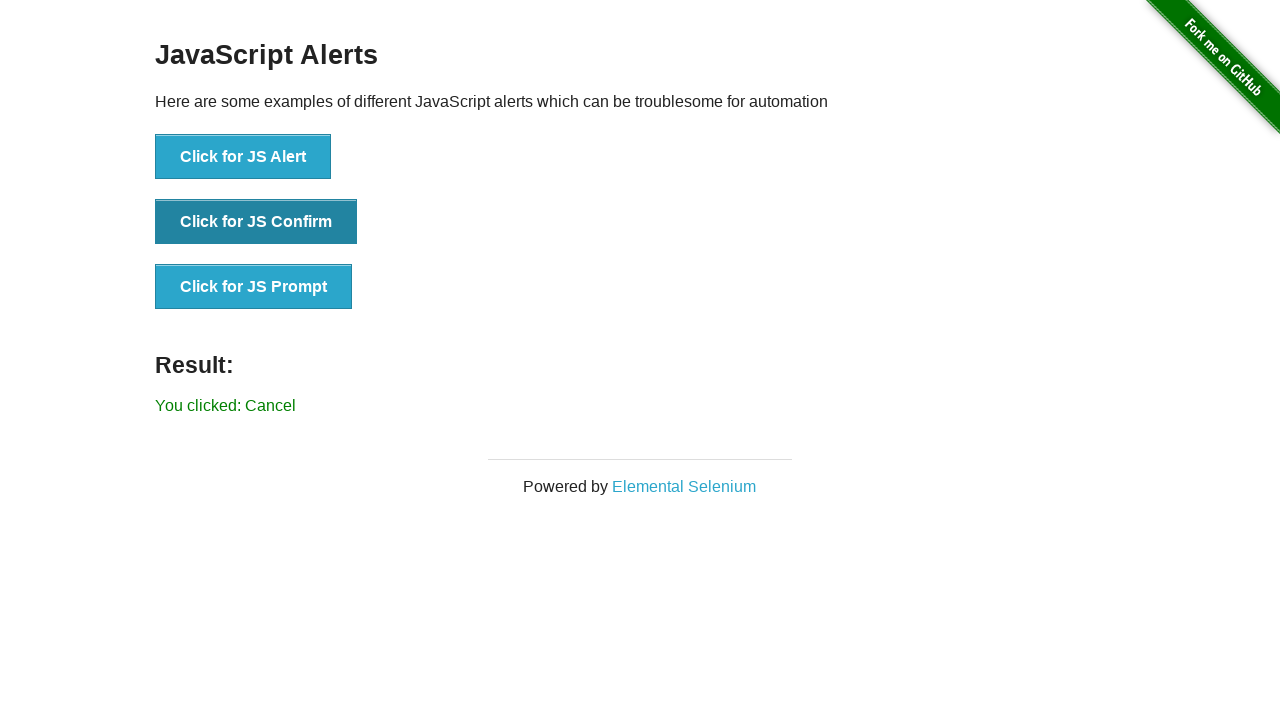

Verified result text confirms dialog was dismissed with 'Cancel'
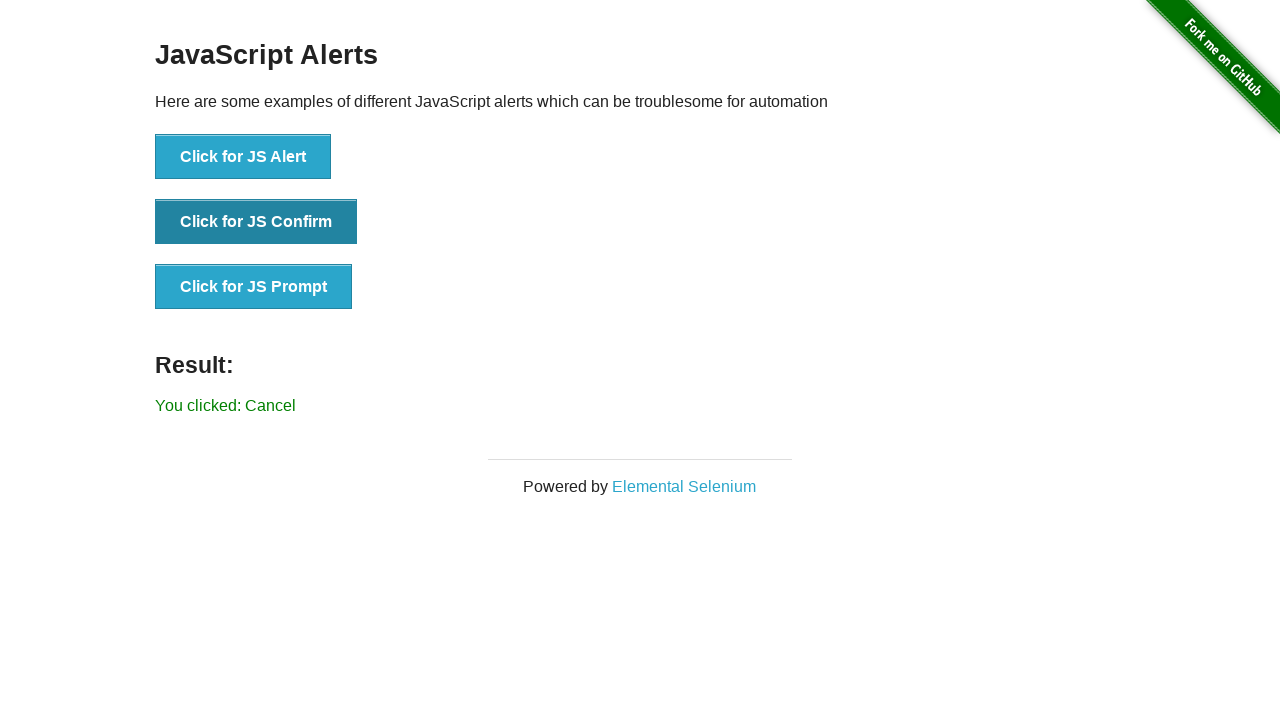

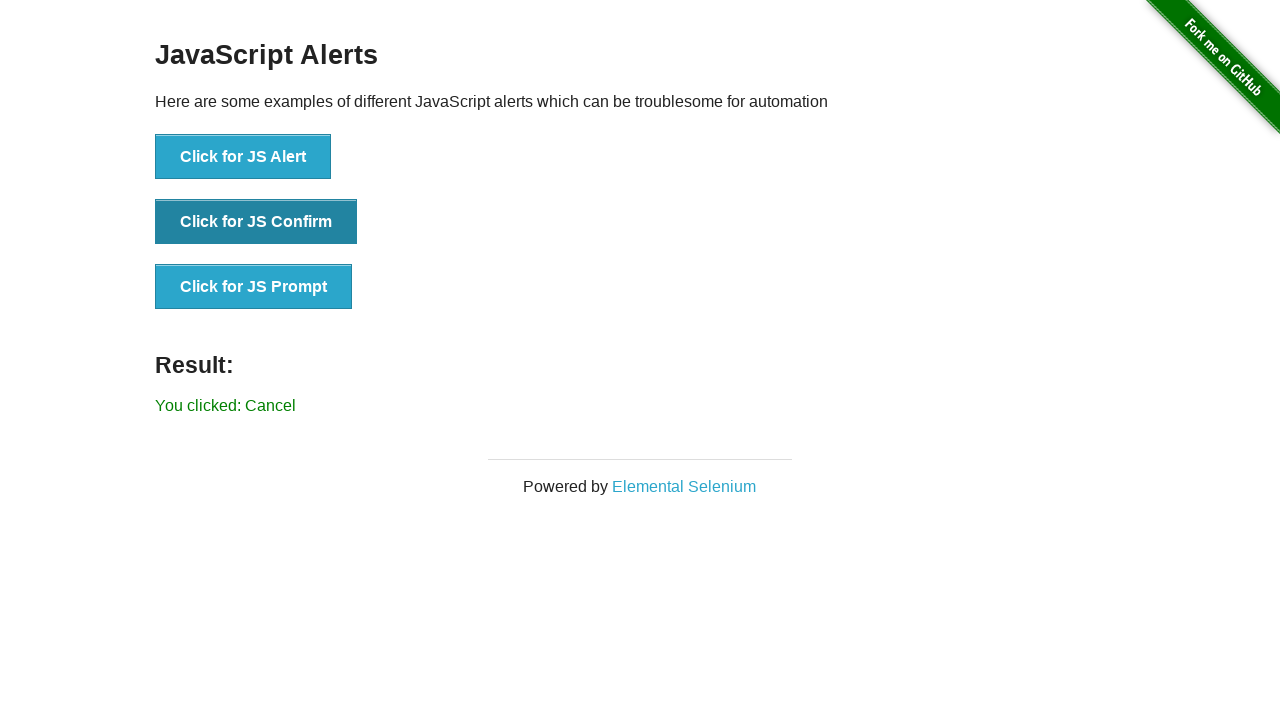